Tests keyboard and mouse input functionality on a keypress form by entering text, pressing Enter key, and clicking a button multiple times with different input values.

Starting URL: https://formy-project.herokuapp.com/keypress

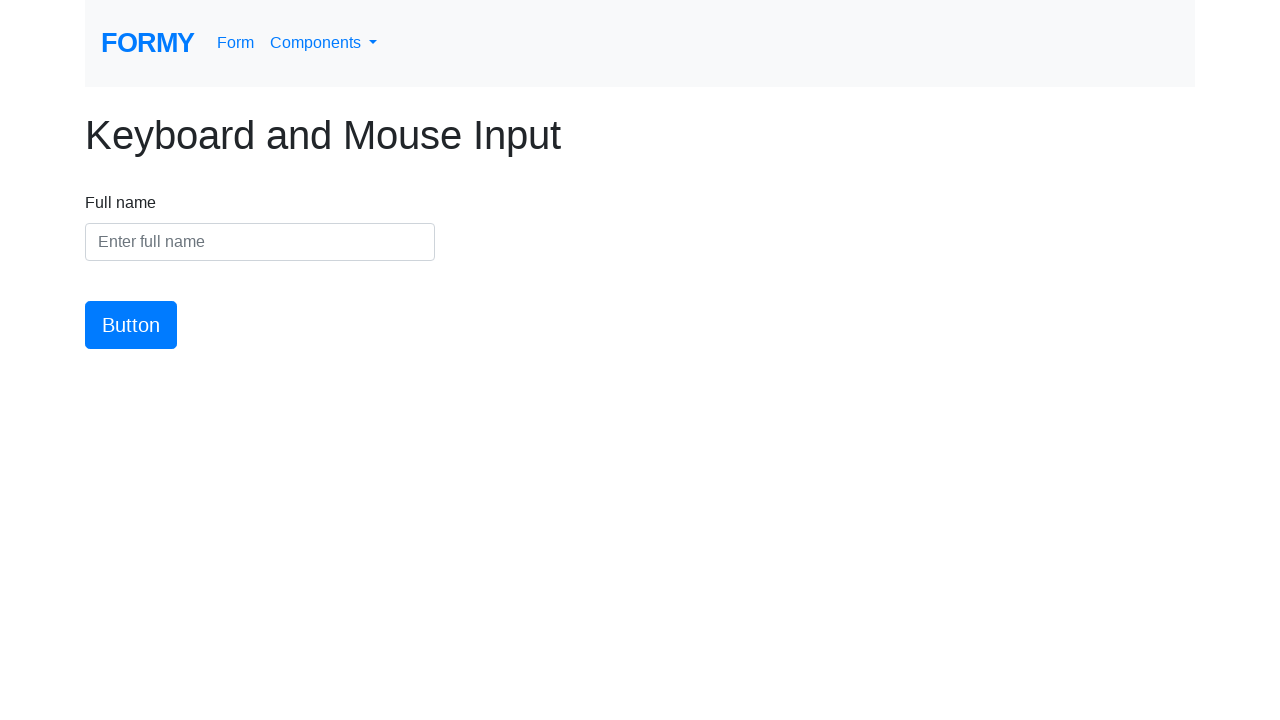

Clicked on the name input field at (260, 242) on #name
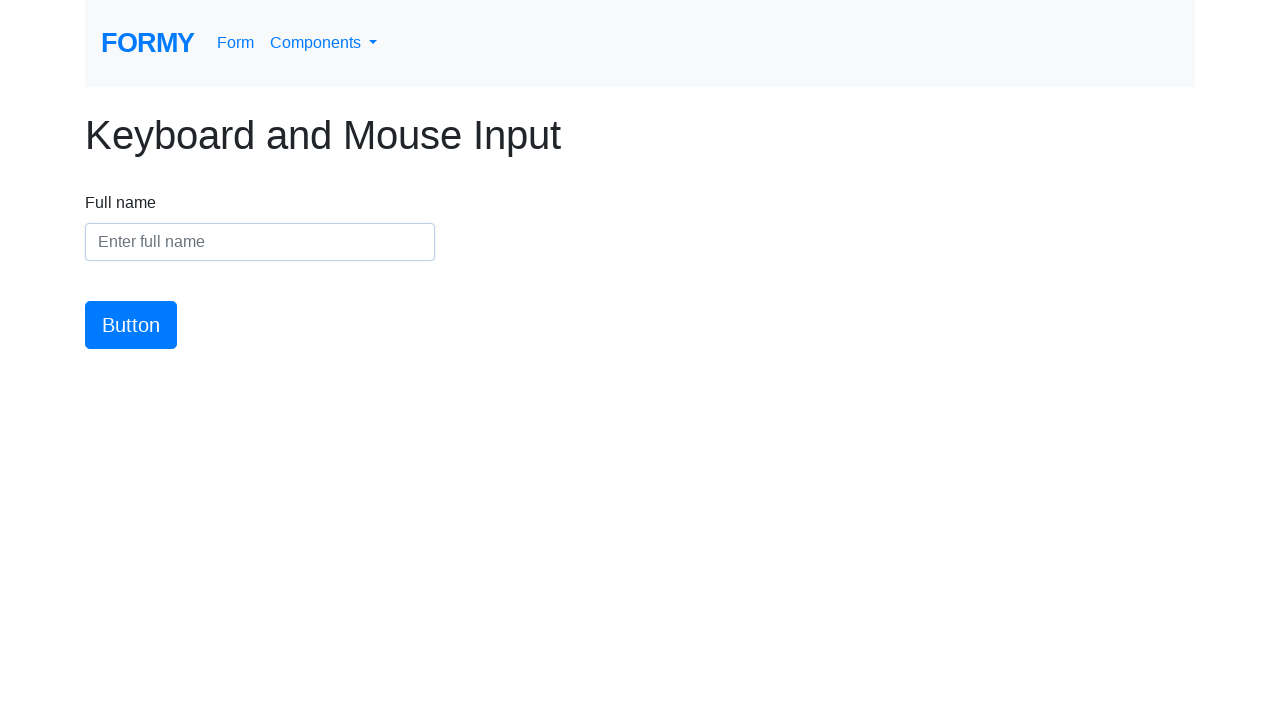

Filled name field with 'Aditya Krisna Pamungkas' on #name
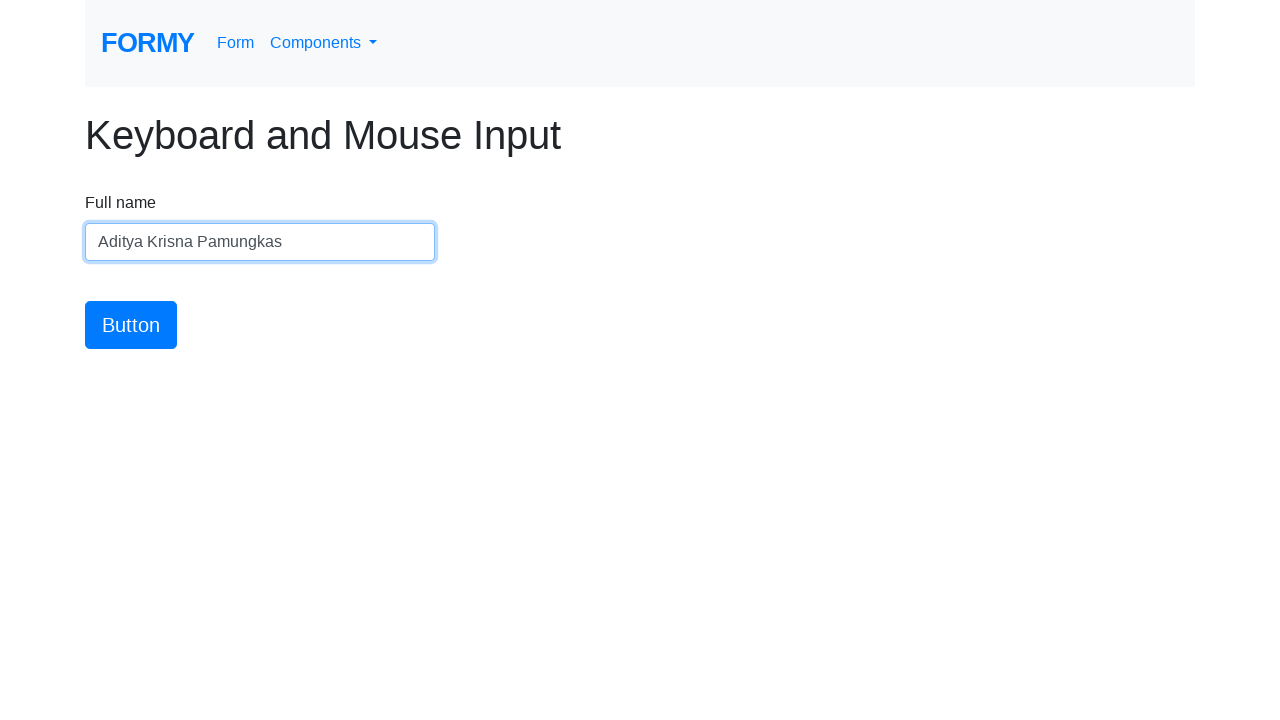

Pressed Enter key on name field on #name
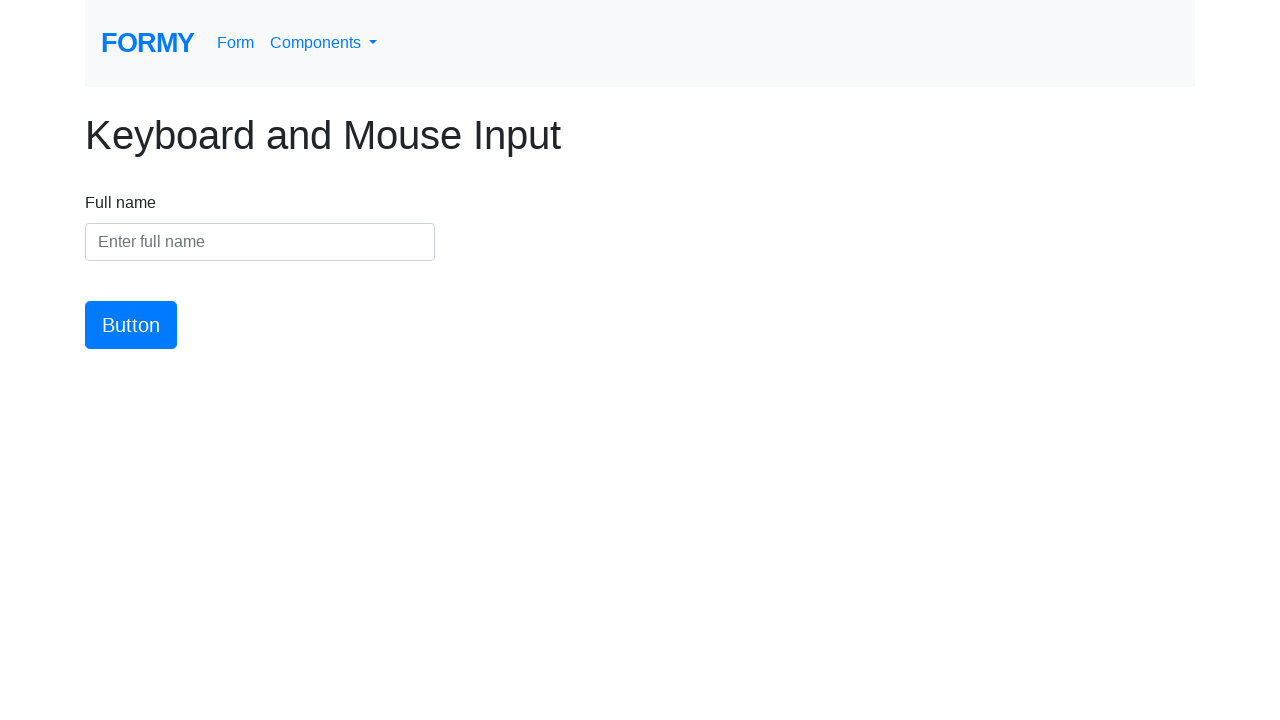

Clicked on the name input field again at (260, 242) on #name
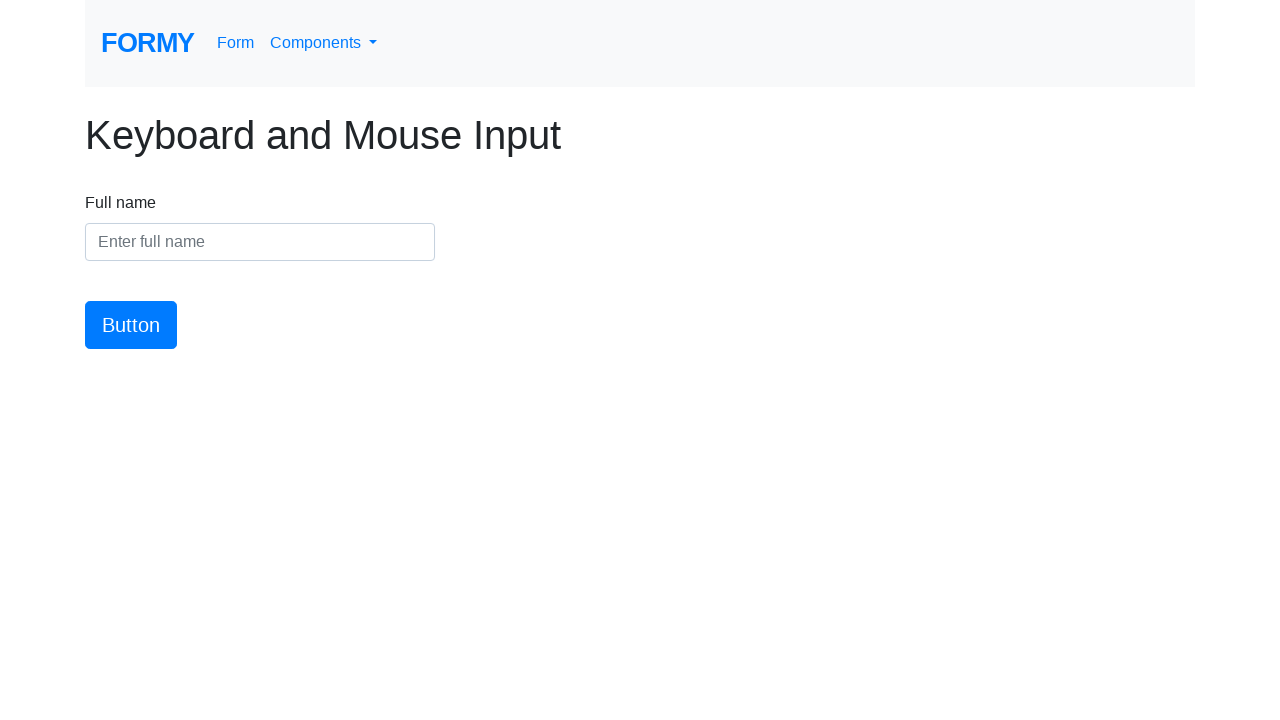

Filled name field with 'Aditya' on #name
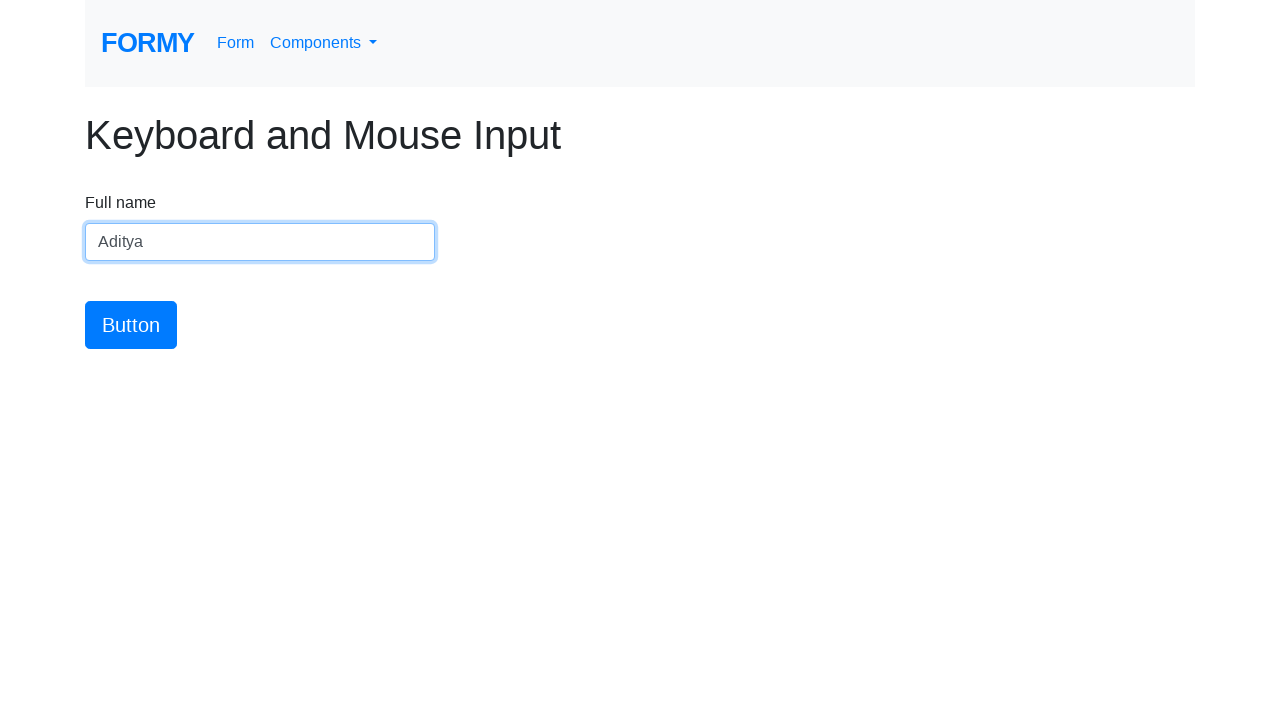

Pressed Enter key on name field on #name
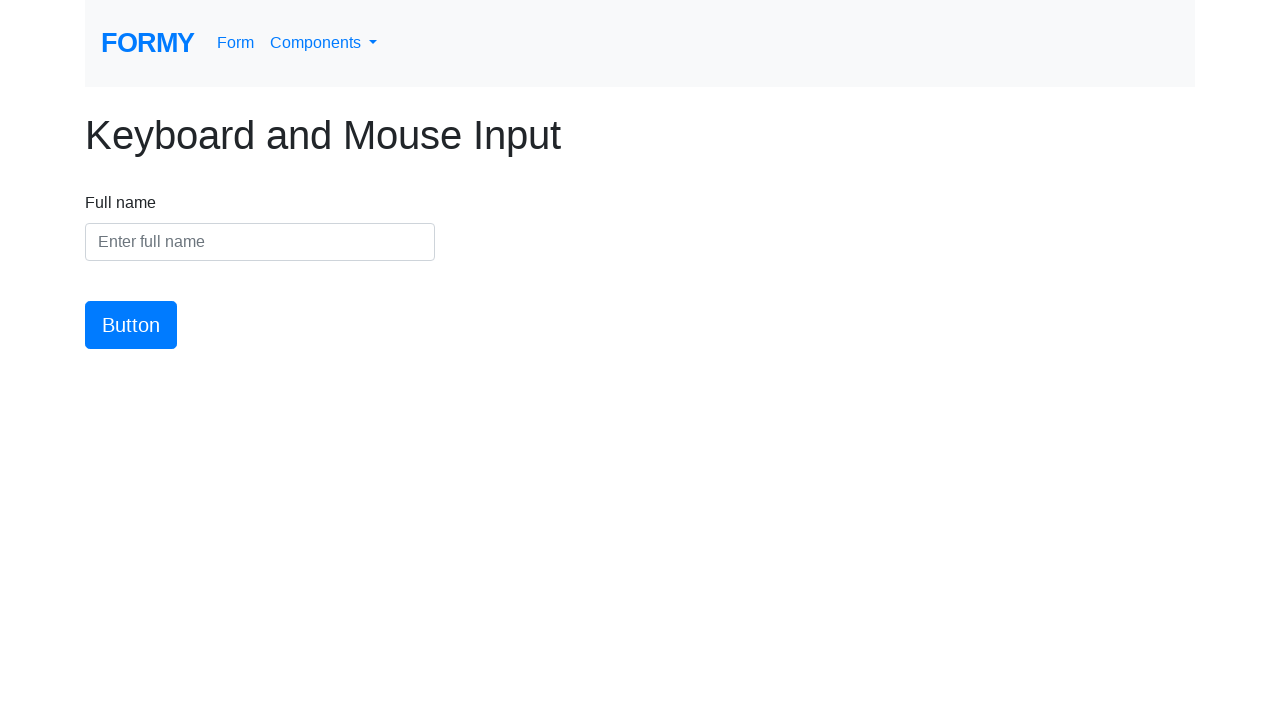

Clicked the submit button at (131, 325) on #button
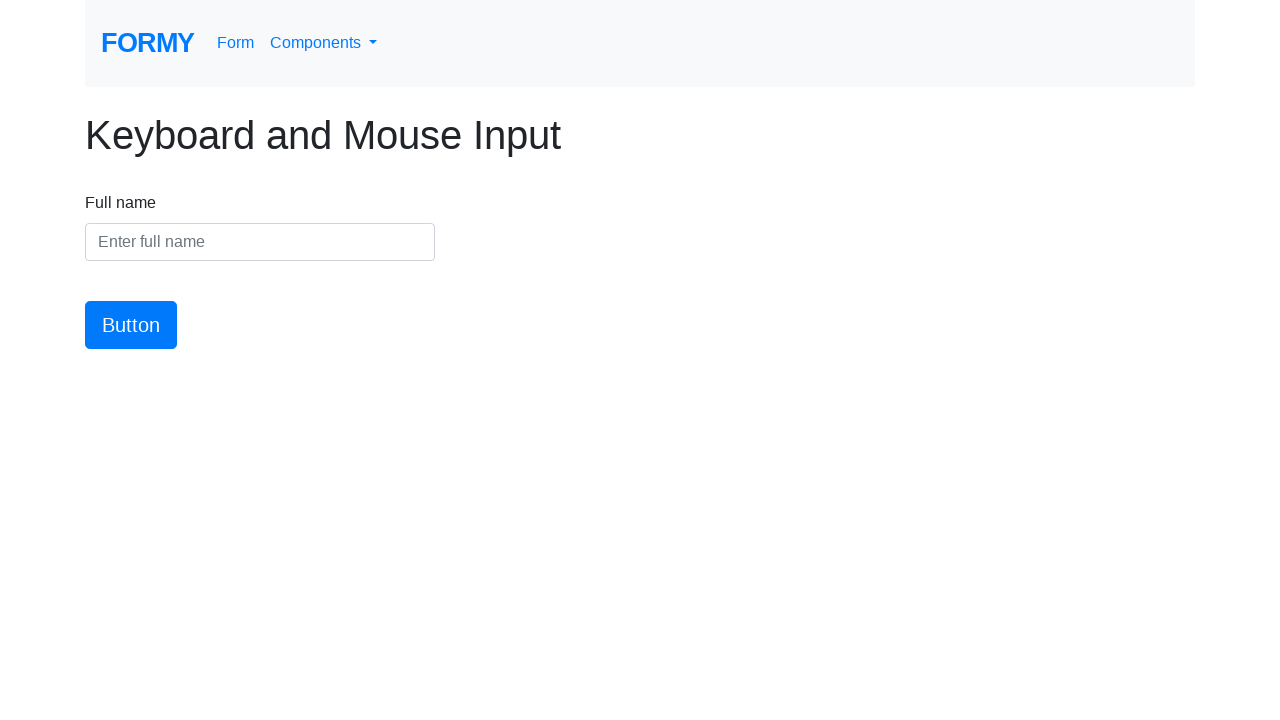

Clicked on the name input field at (260, 242) on #name
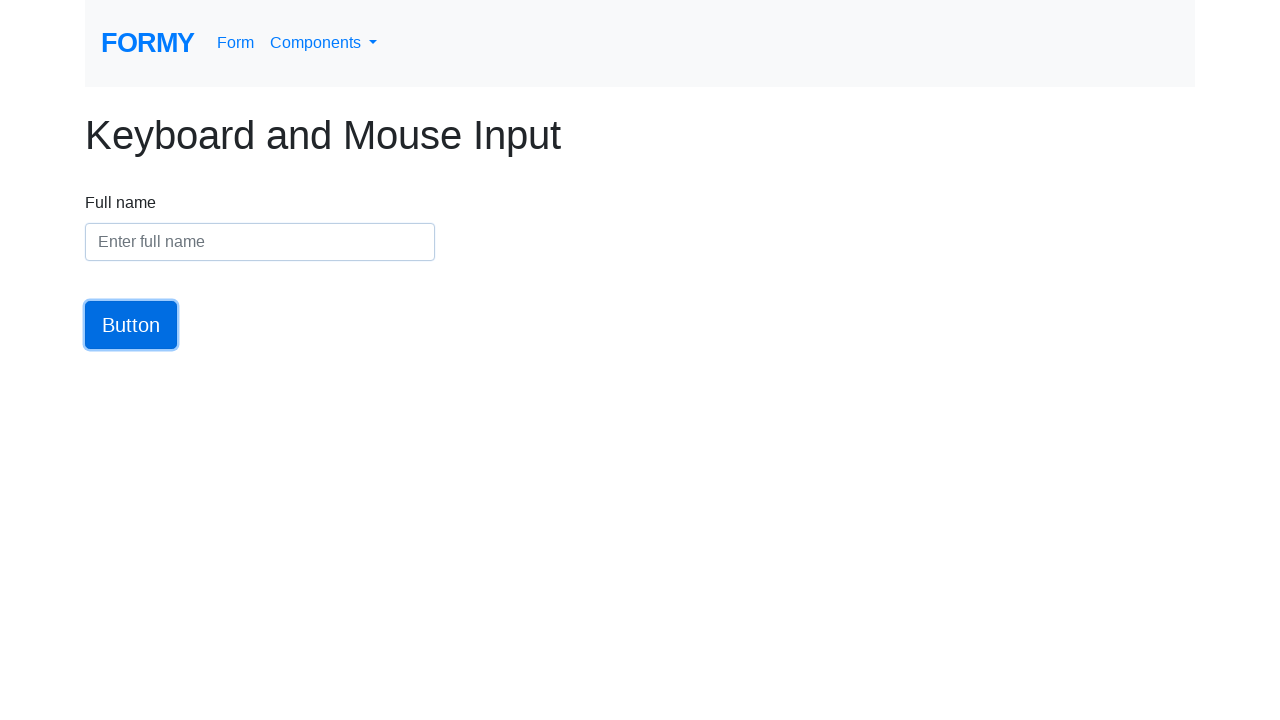

Filled name field with 'Aditya Krisna' on #name
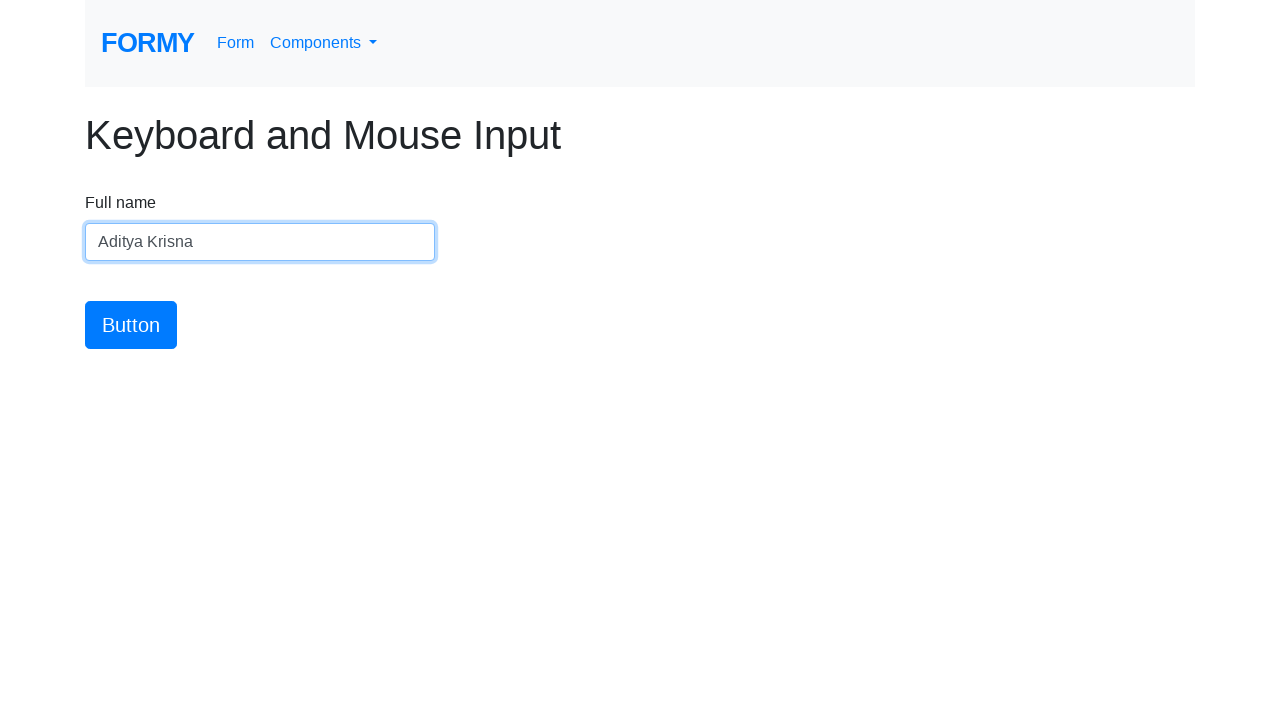

Clicked the submit button at (131, 325) on #button
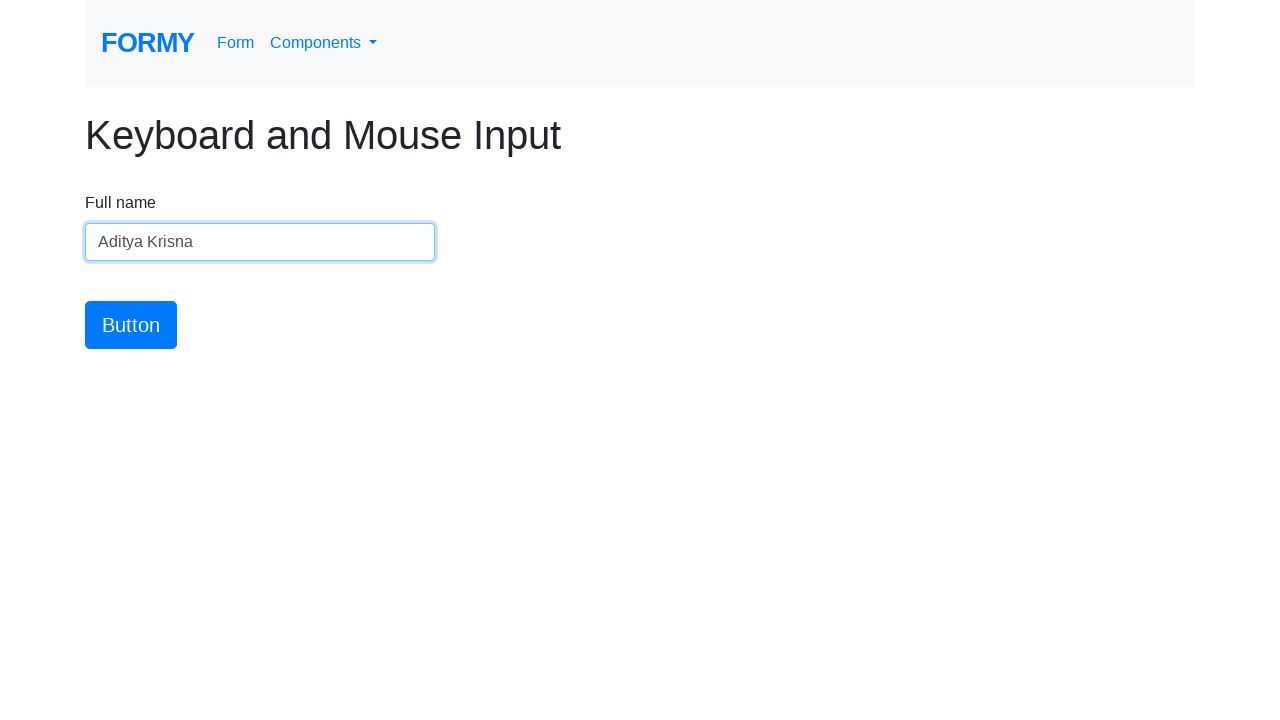

Clicked on the name input field at (260, 242) on #name
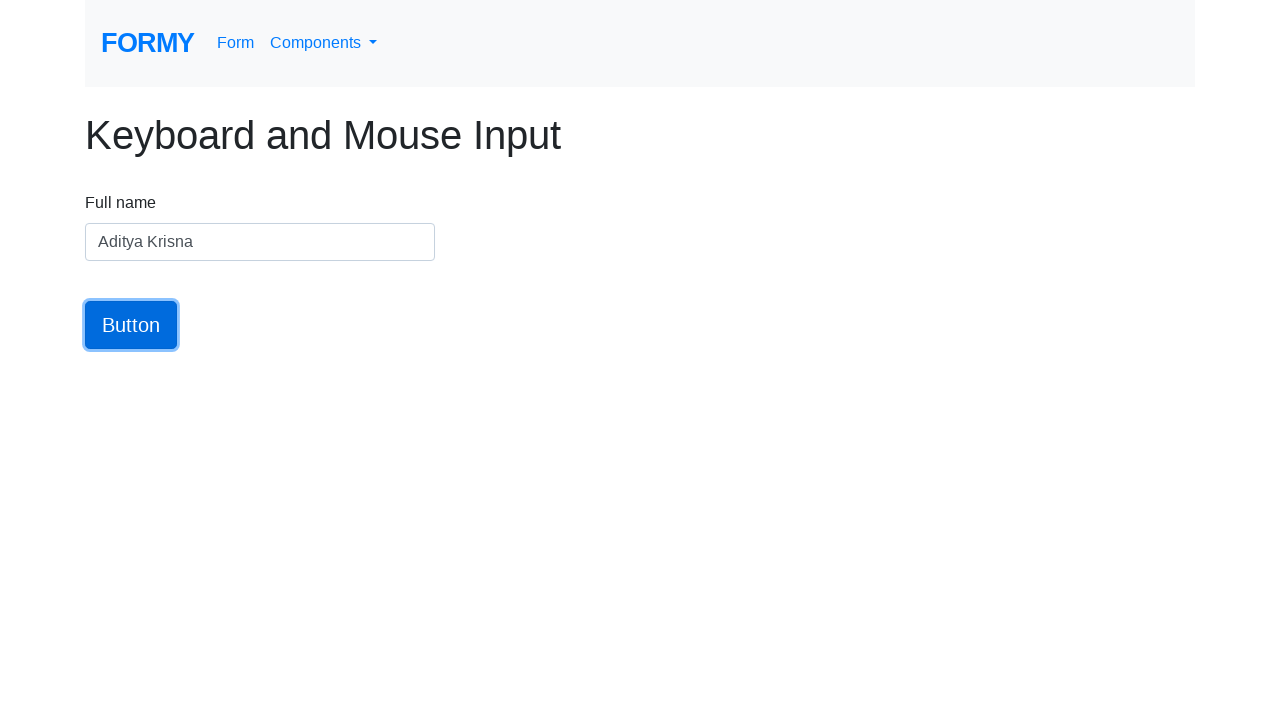

Filled name field with 'Aditya Krisna Pamungkas' on #name
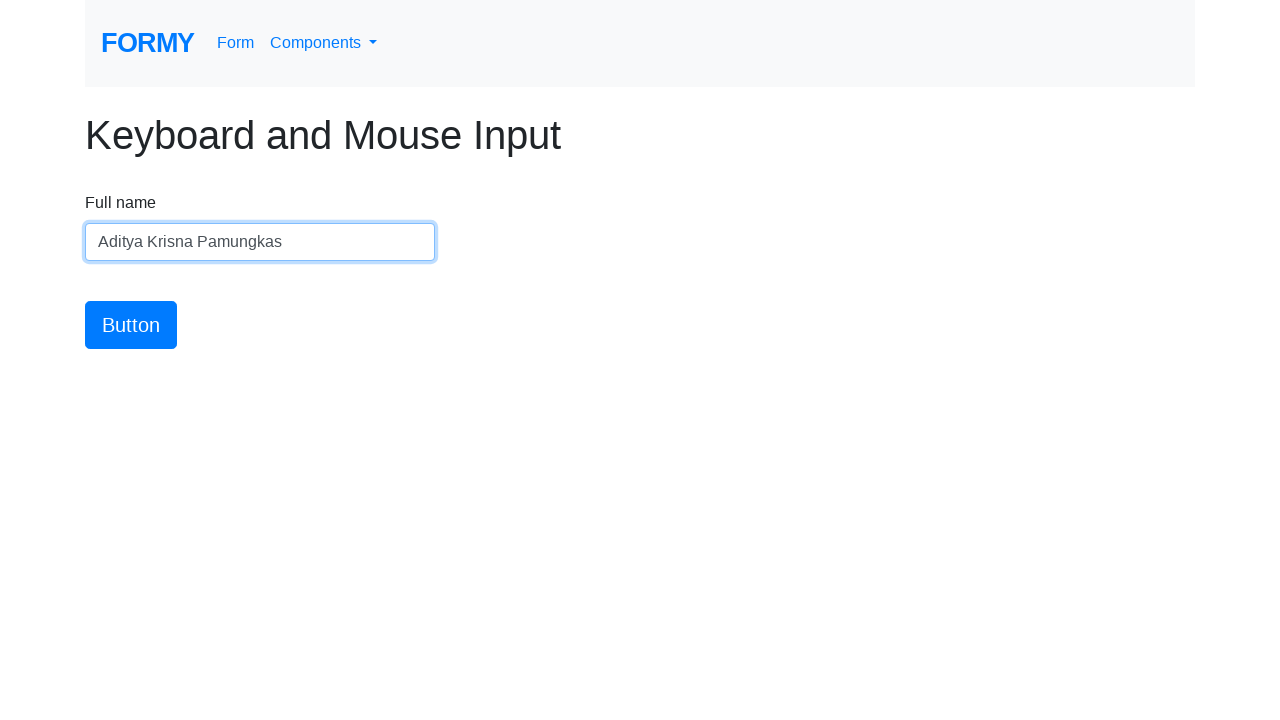

Pressed Enter key on name field on #name
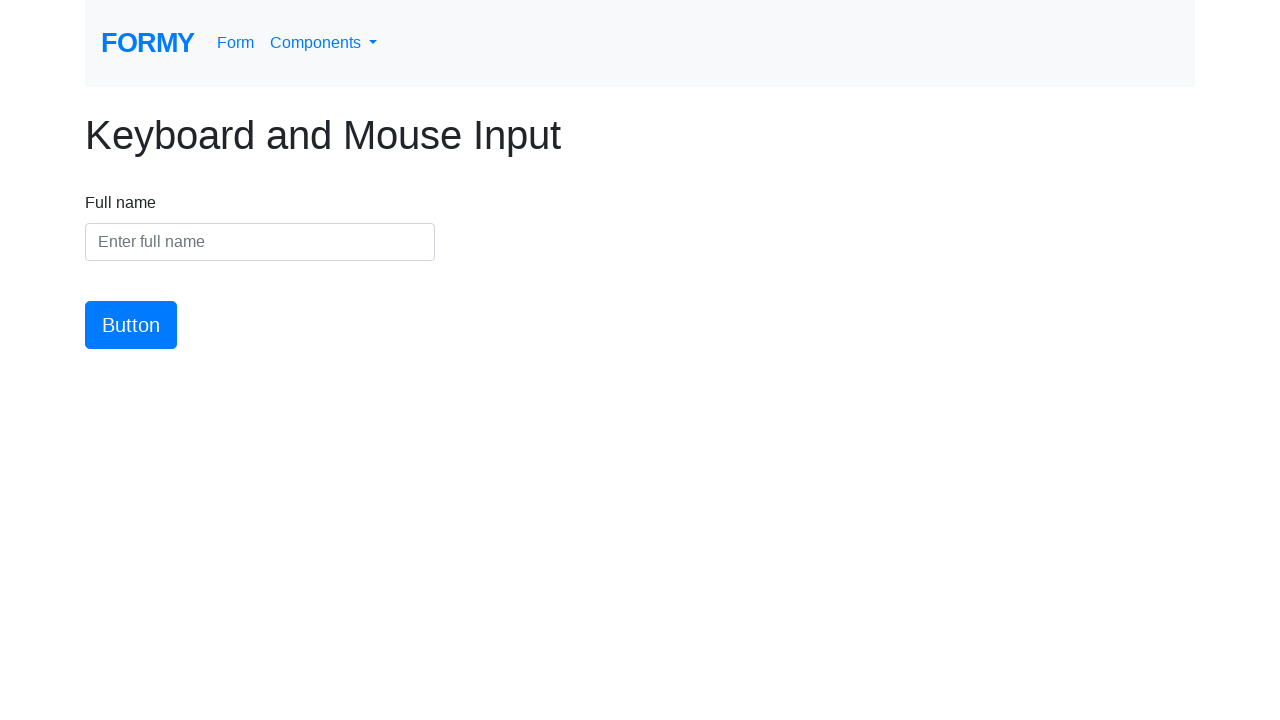

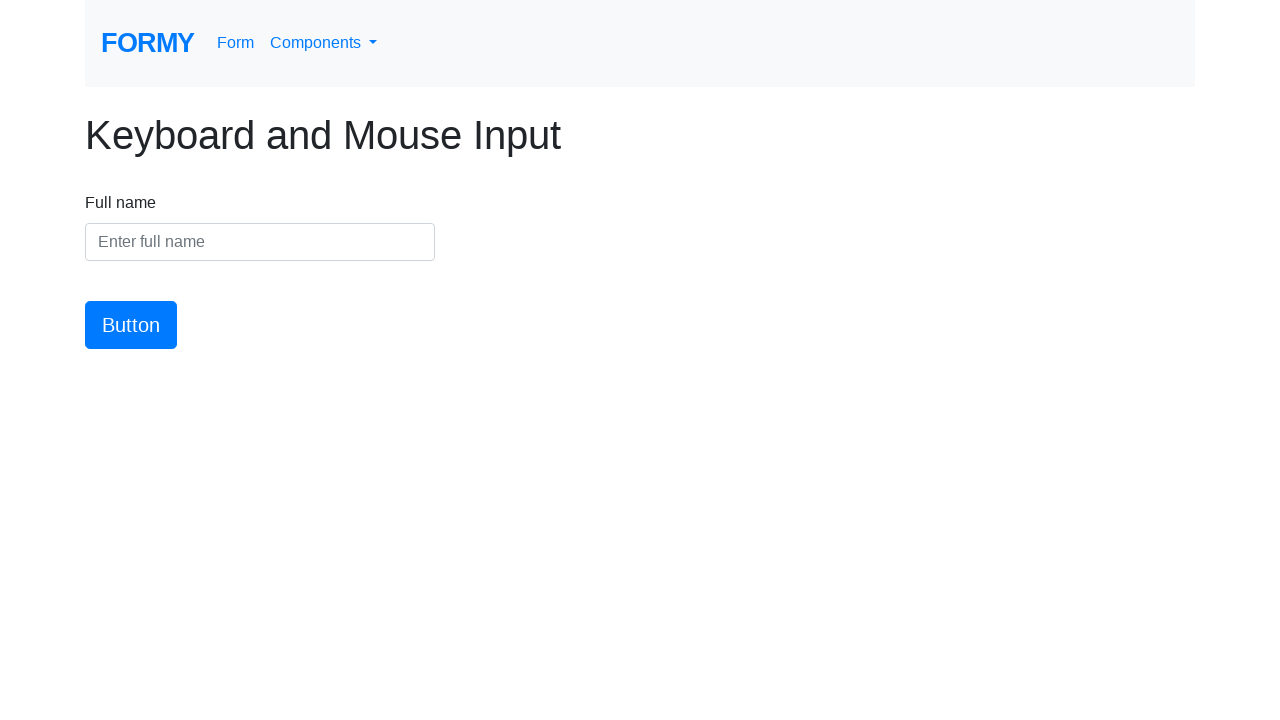